Tests that clicking the "Due" column header sorts the table data in ascending order by verifying the values are ordered from lowest to highest.

Starting URL: http://the-internet.herokuapp.com/tables

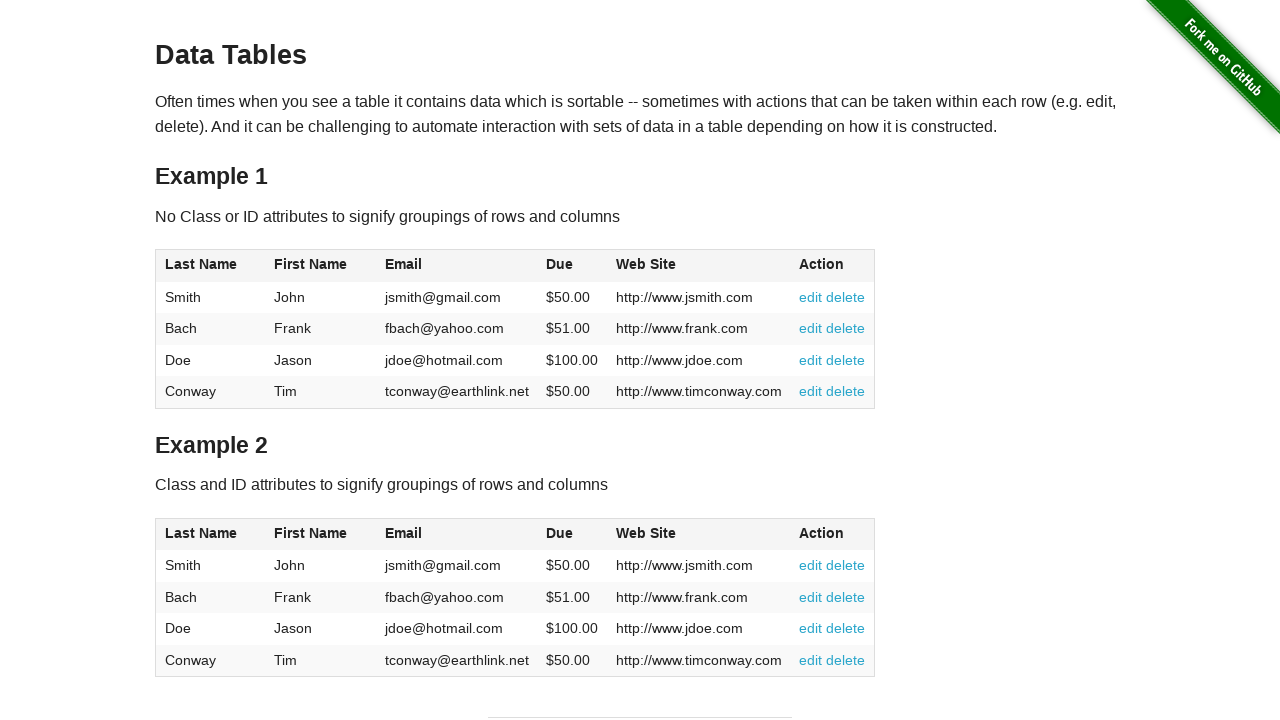

Clicked the 'Due' column header to sort the table in ascending order at (572, 266) on #table1 thead tr th:nth-of-type(4)
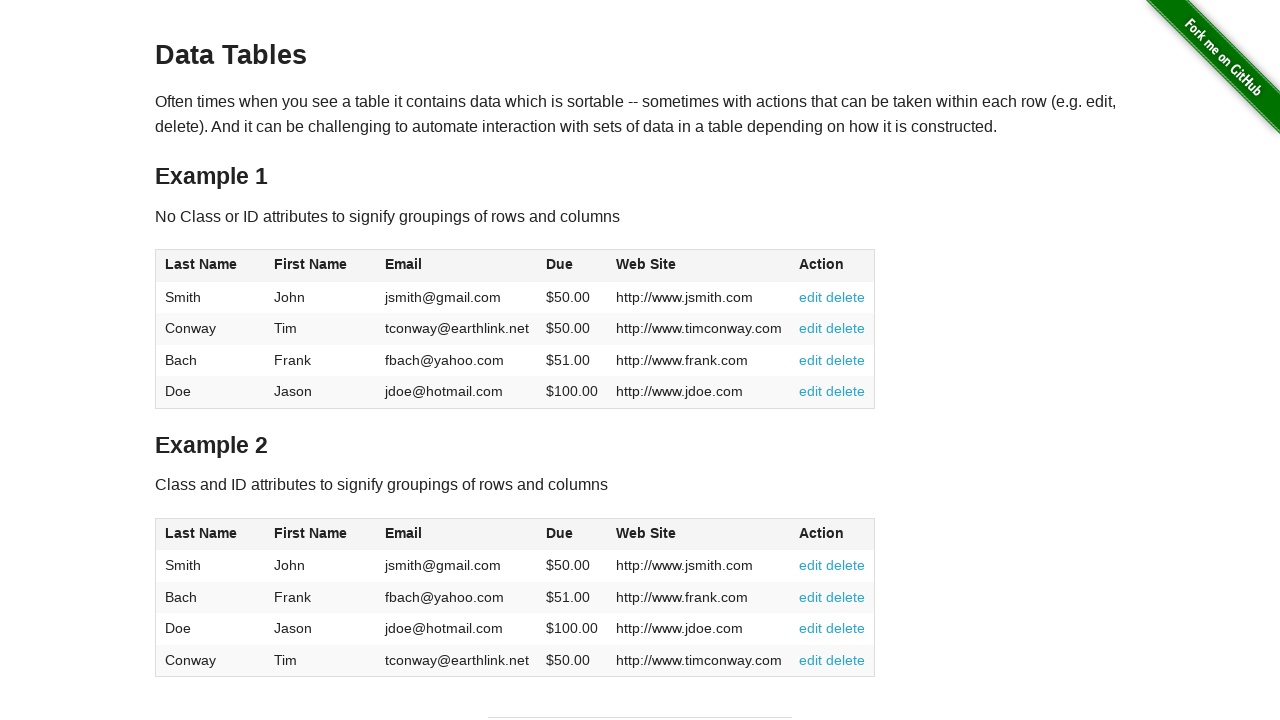

Table loaded and due date column is visible
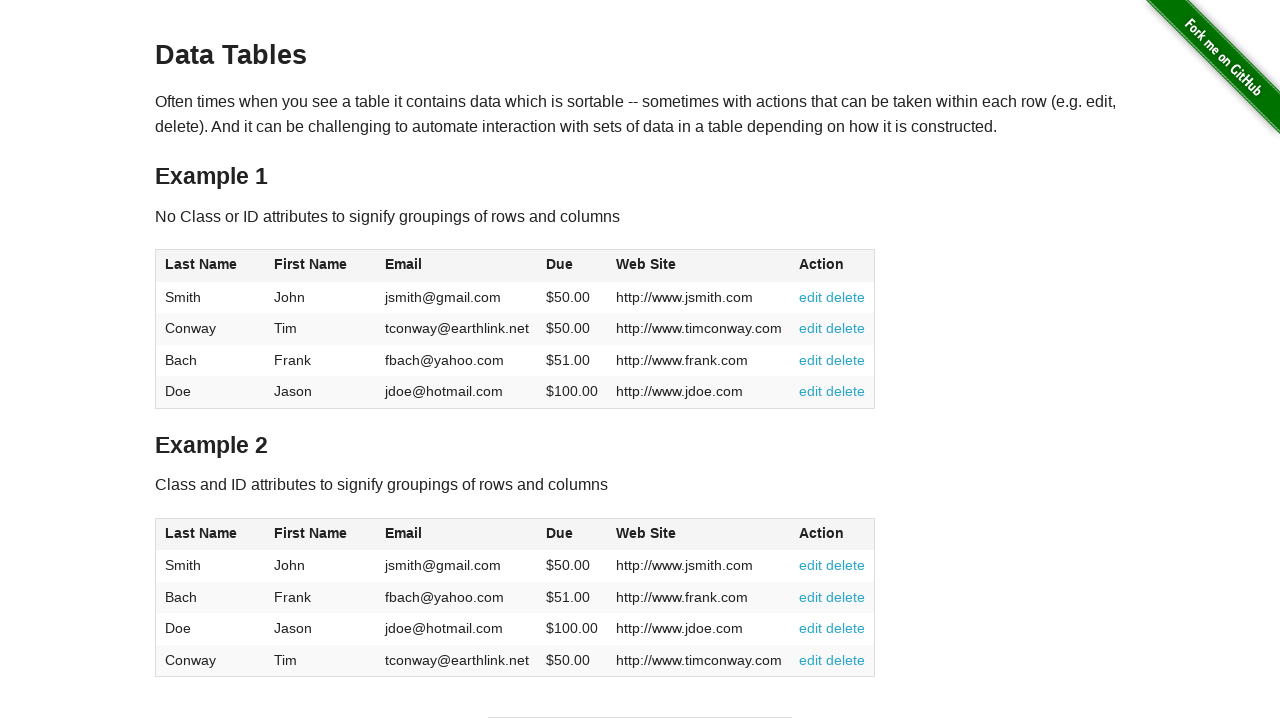

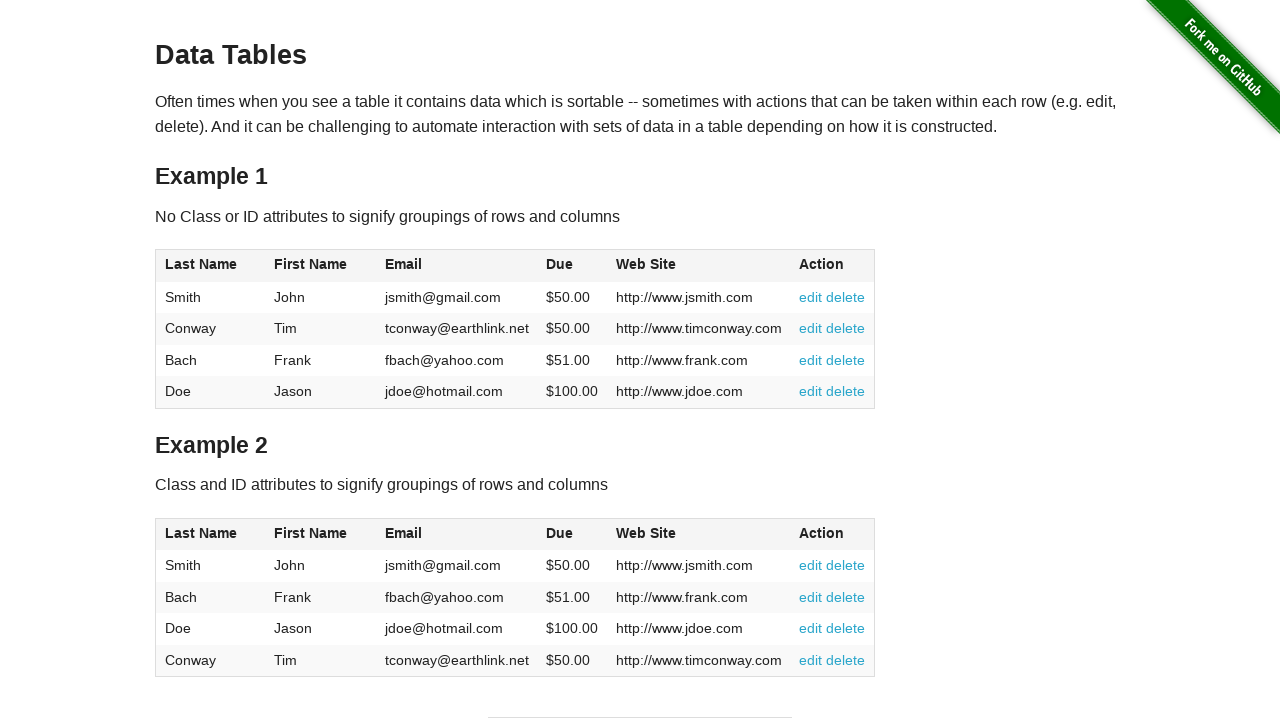